Tests the add/remove elements functionality by clicking the Add button to create a Delete button, then clicking Delete to remove it, and repeating the sequence.

Starting URL: https://the-internet.herokuapp.com/add_remove_elements/

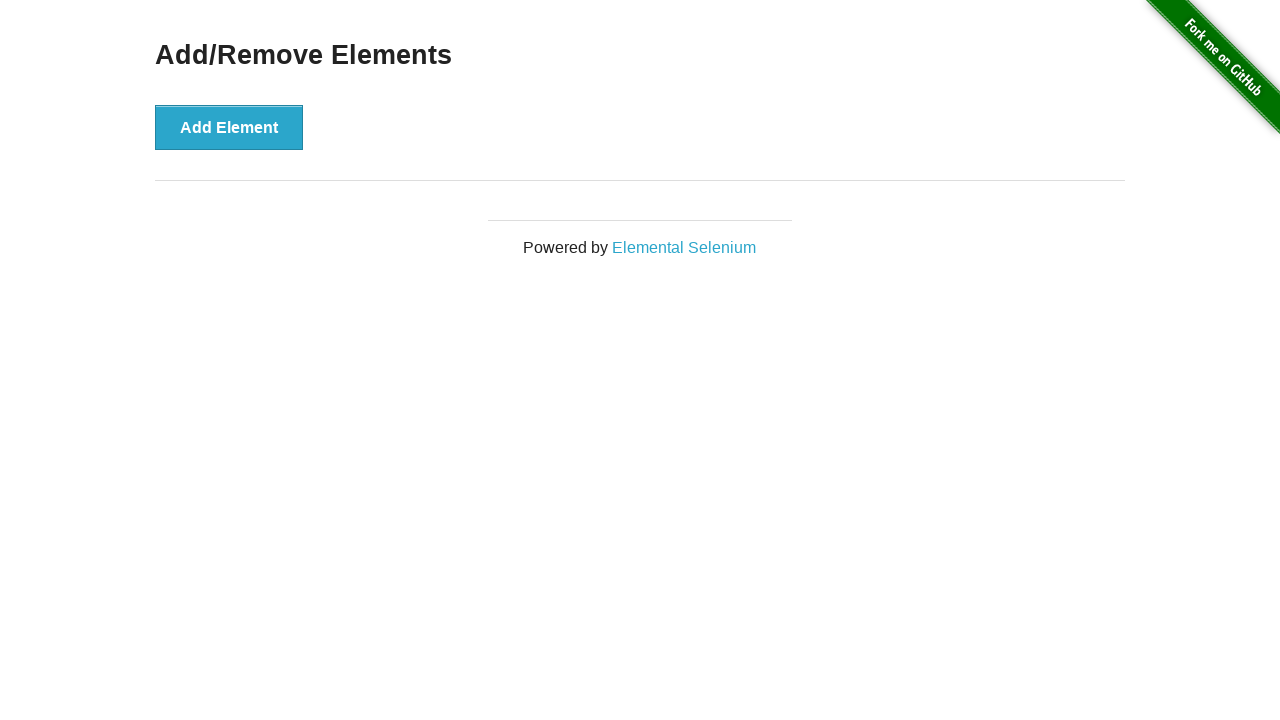

Clicked Add button to create a Delete button at (229, 127) on xpath=//button[contains(.,'Add')]
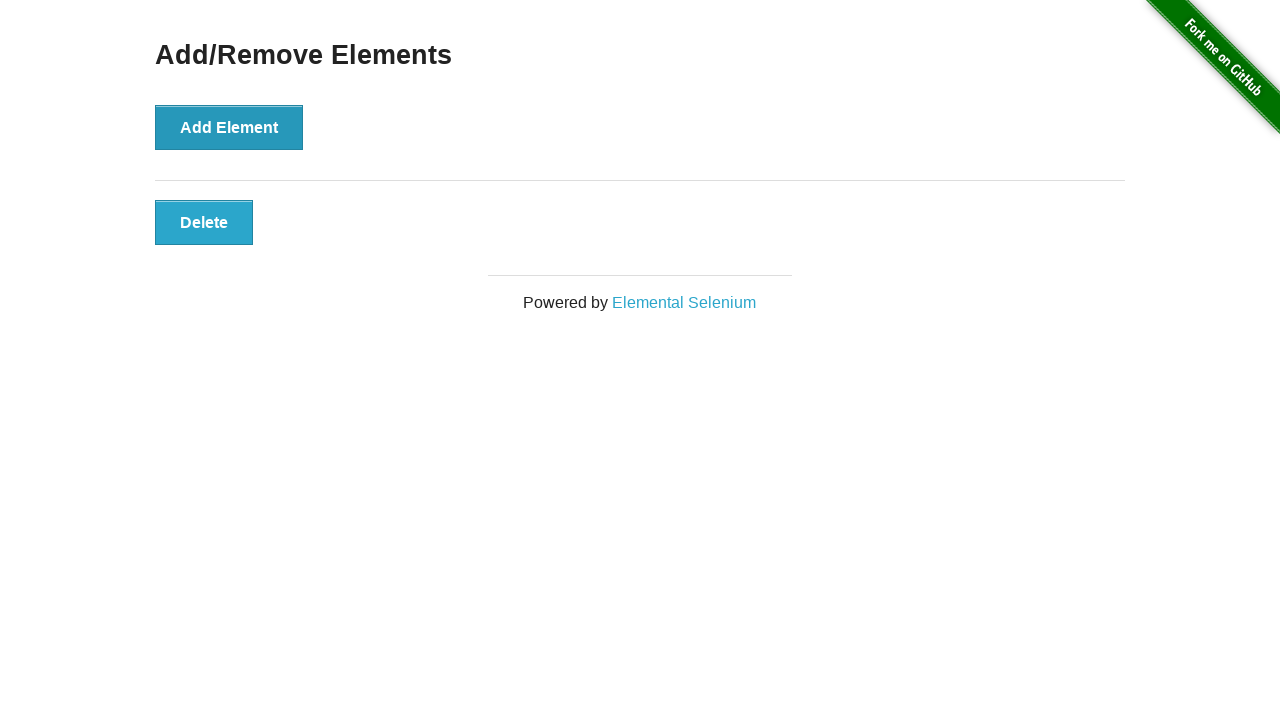

Clicked Delete button to remove the element at (204, 222) on xpath=//button[contains(.,'Delete')]
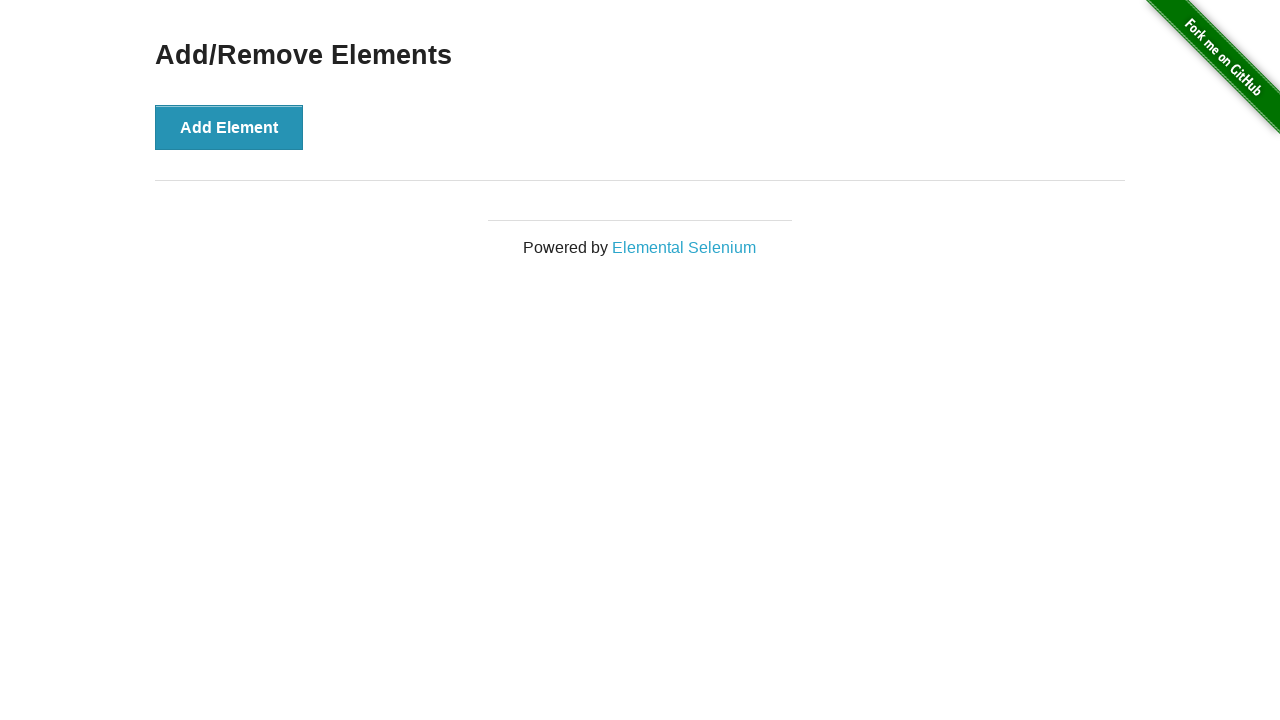

Clicked Add button again to create another Delete button at (229, 127) on xpath=//button[contains(.,'Add')]
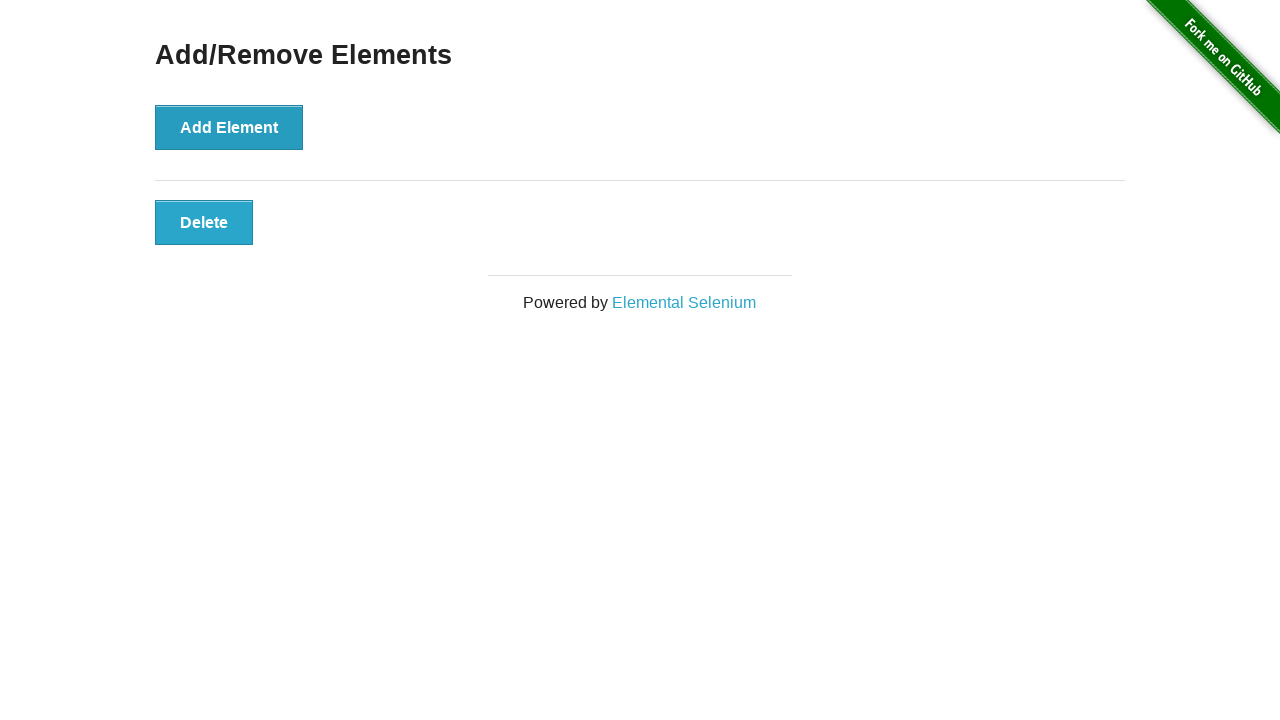

Clicked Delete button again to remove the element at (204, 222) on xpath=//button[contains(.,'Delete')]
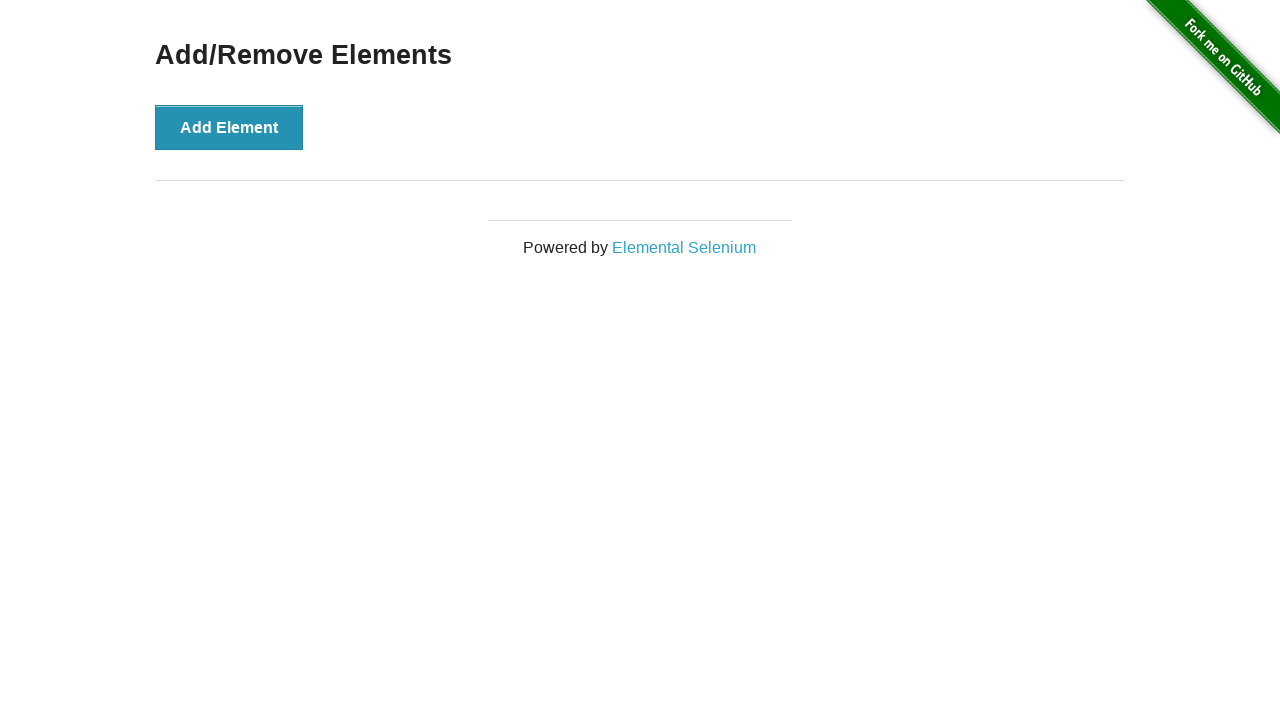

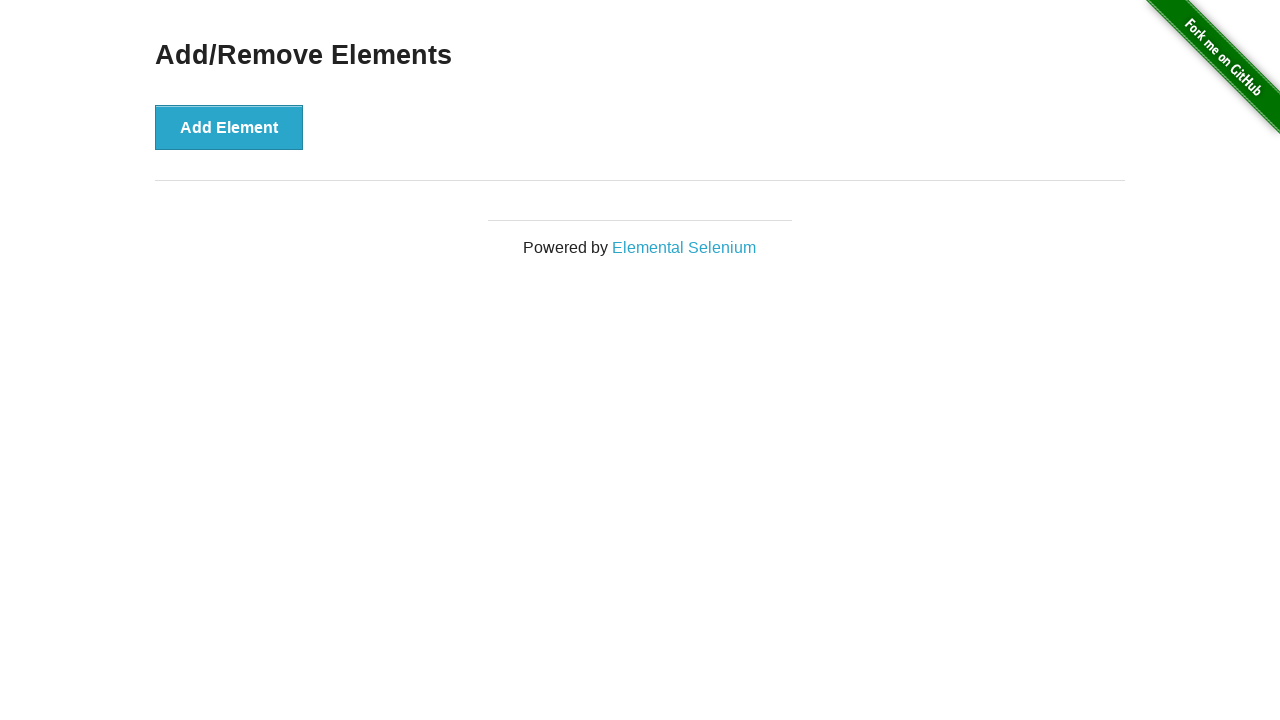